Opens the small modal dialog and closes it by clicking the close button inside the modal, then verifies the modal is closed.

Starting URL: https://demoqa.com/modal-dialogs

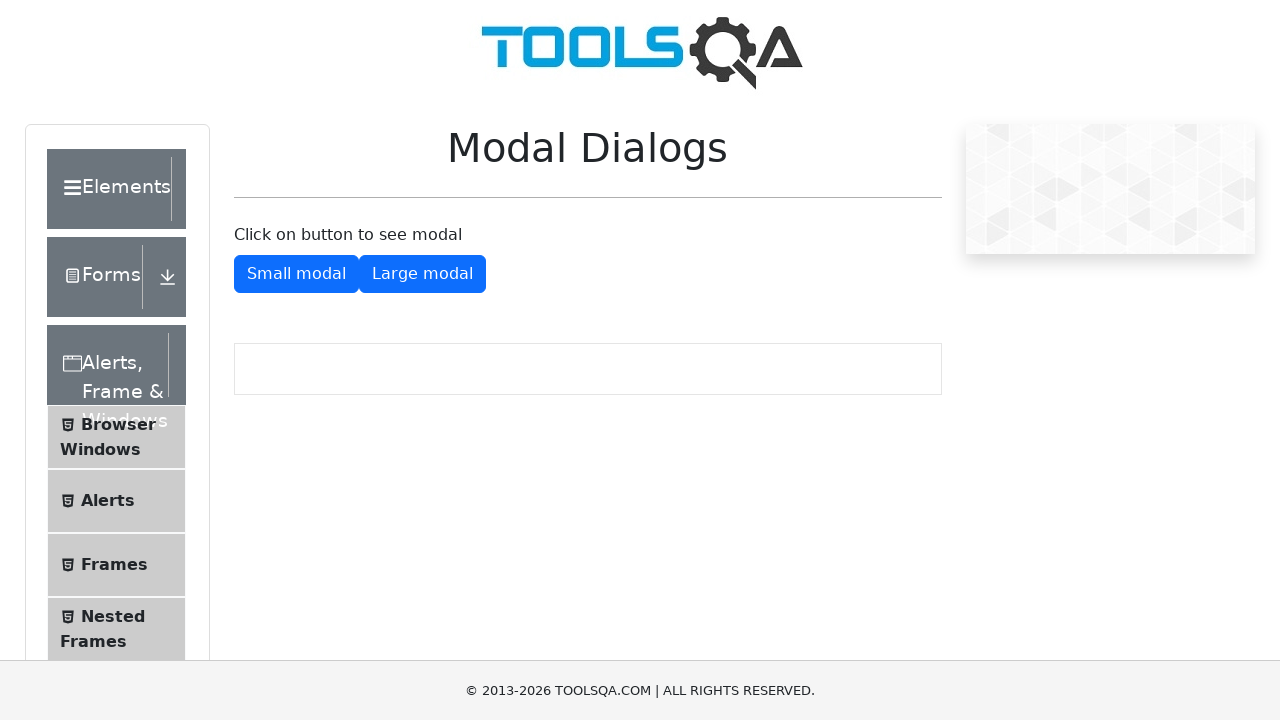

Clicked small modal button to open the modal at (296, 274) on #showSmallModal
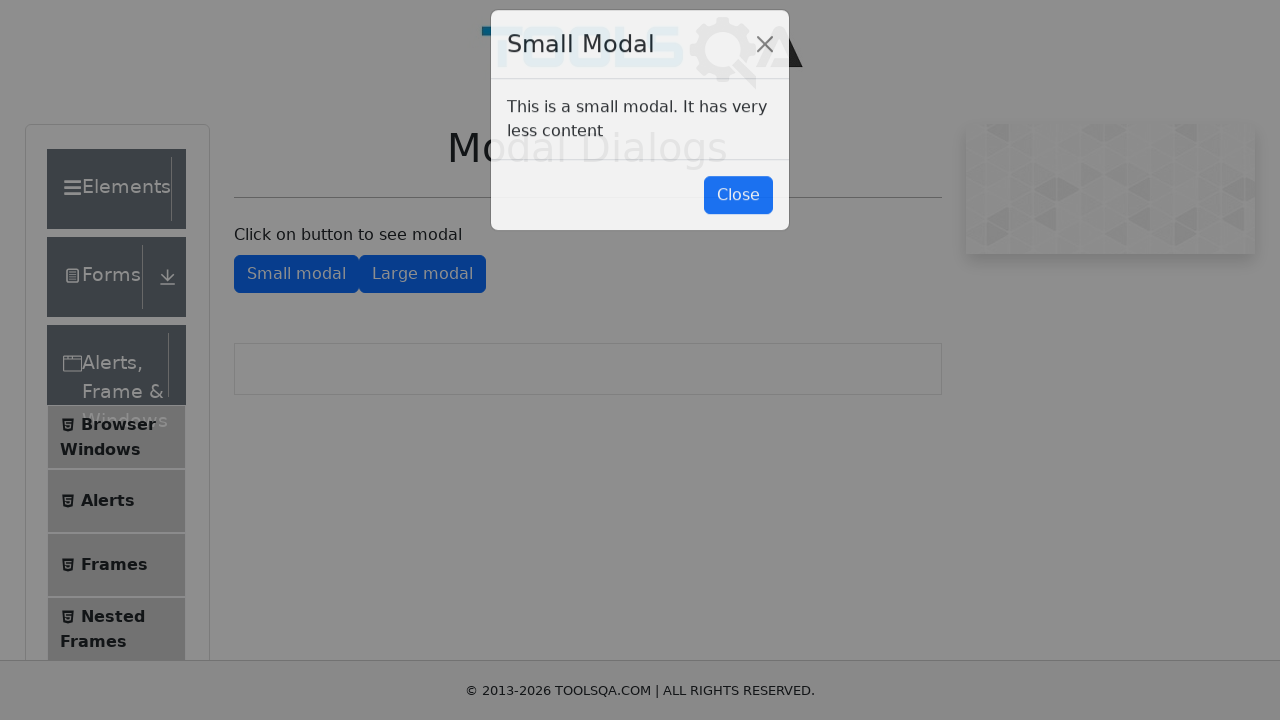

Small modal dialog appeared
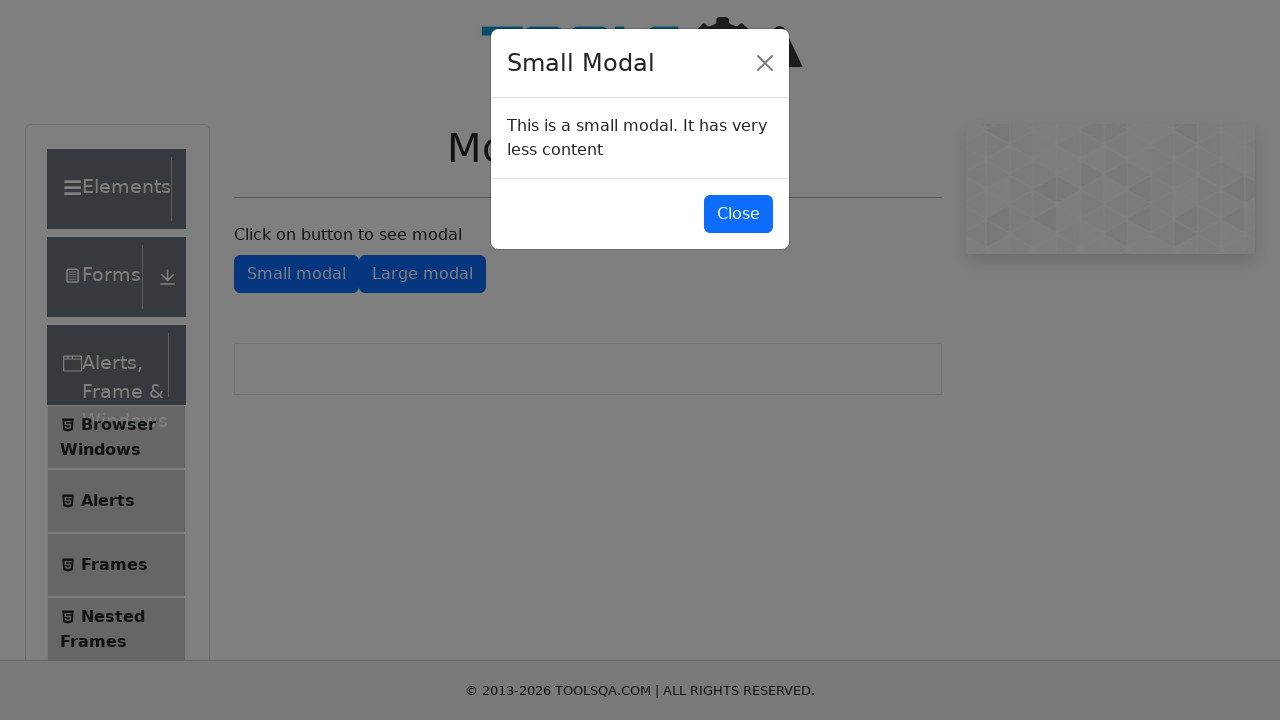

Modal title is visible
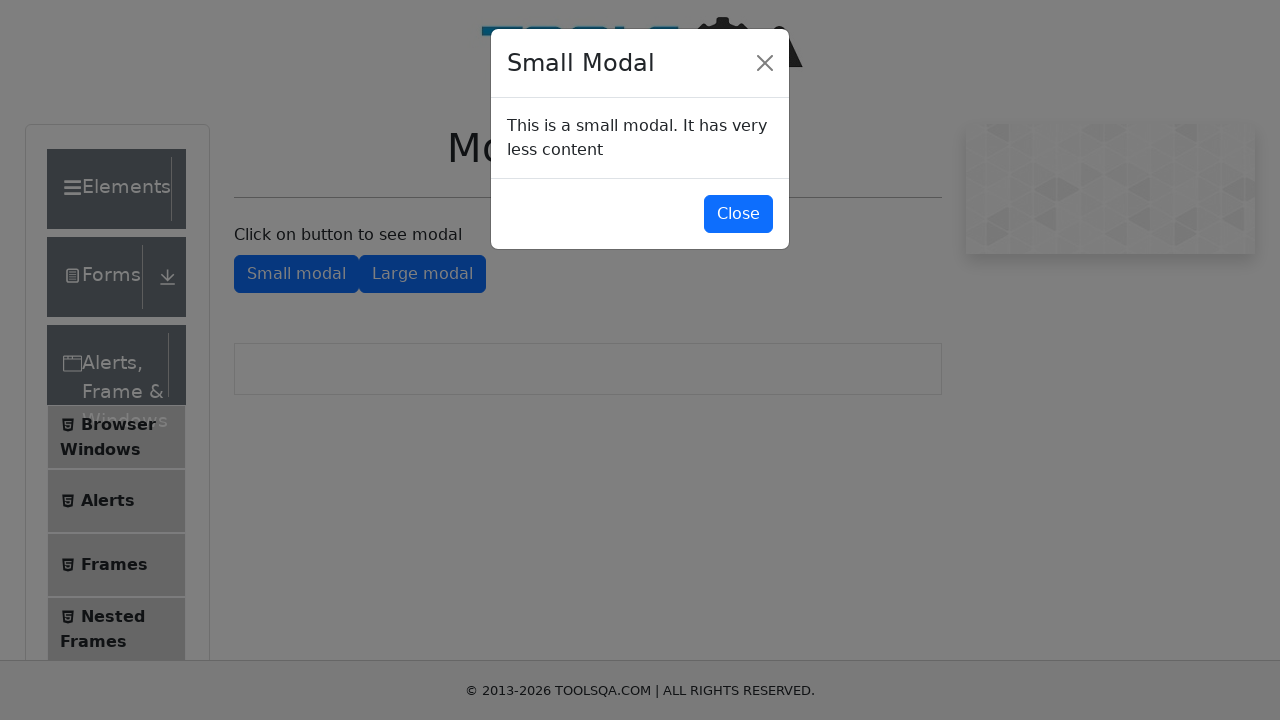

Clicked close button inside the modal at (738, 214) on #closeSmallModal
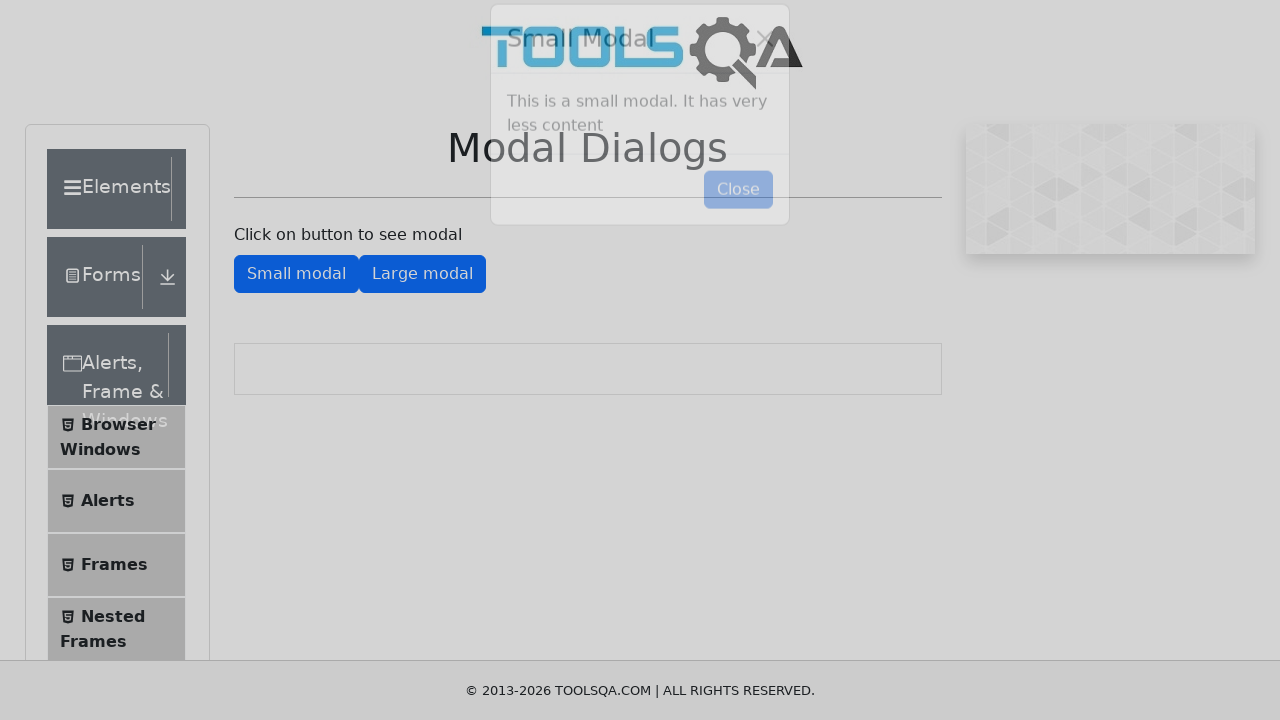

Modal is closed and no longer visible
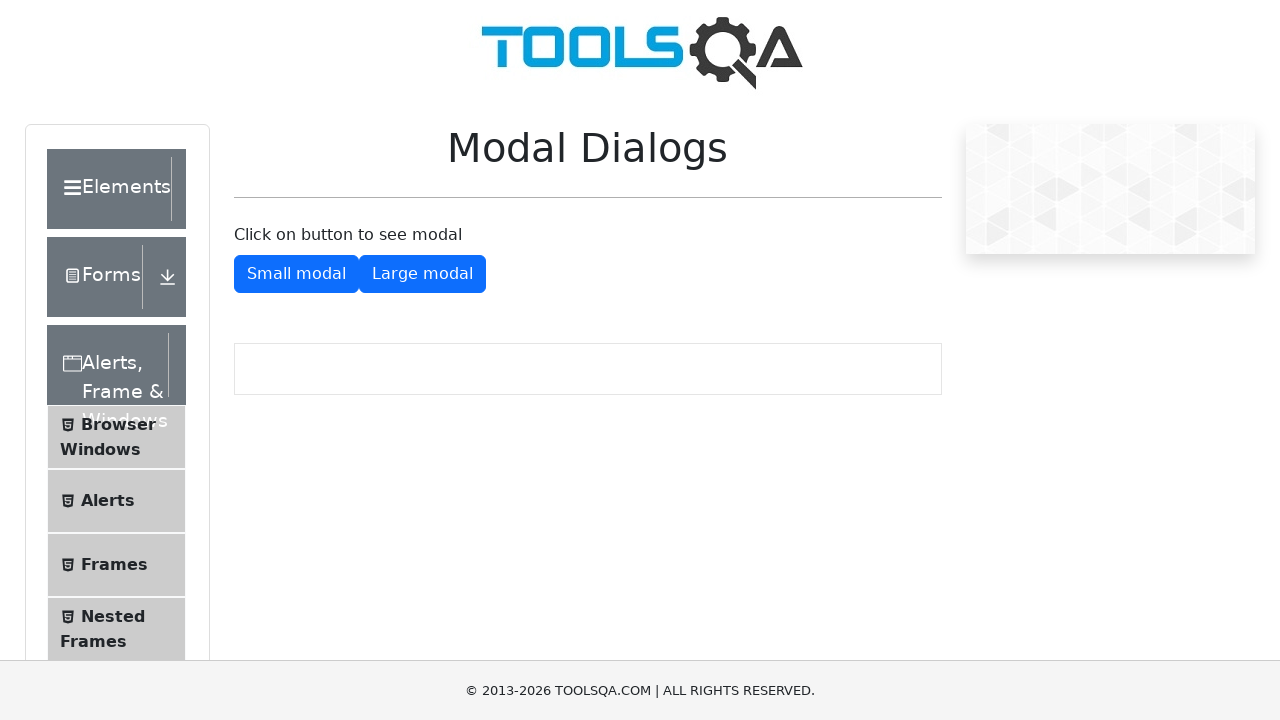

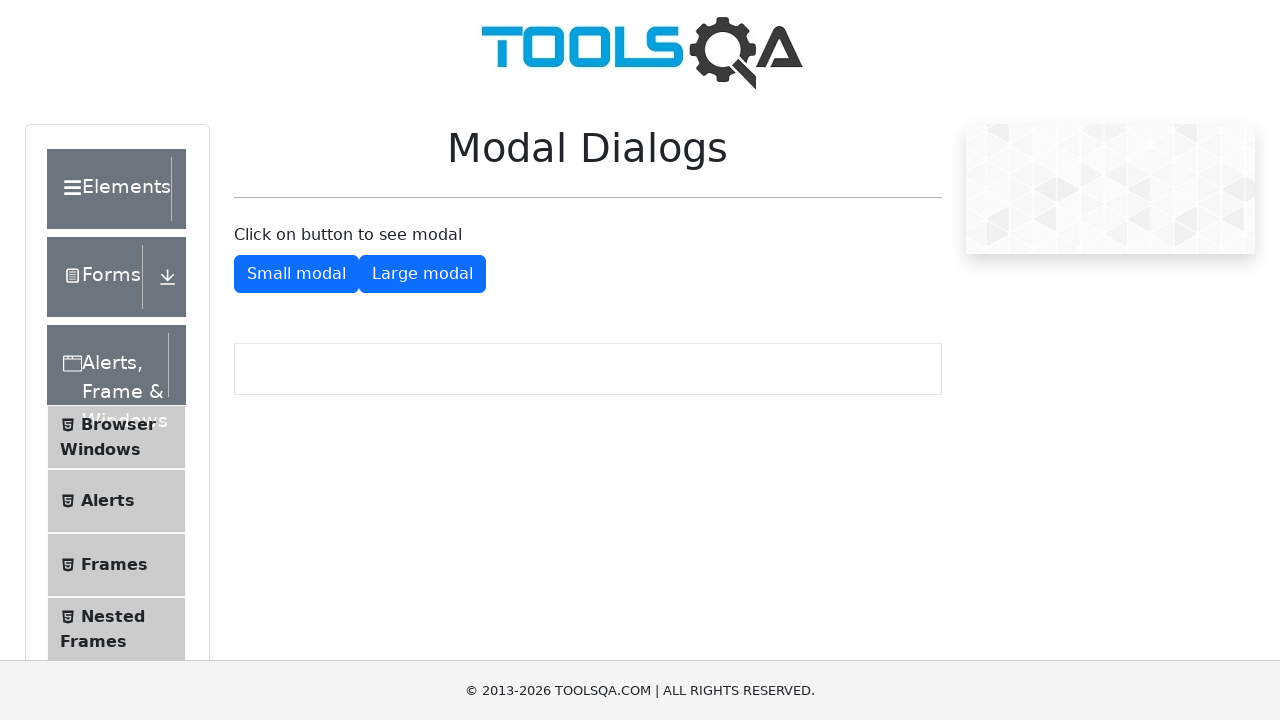